Verifies that a disabled input field can be enabled by clicking the Enable button on the Dynamic Controls page, then enters text into the field to confirm it's interactive.

Starting URL: https://the-internet.herokuapp.com/

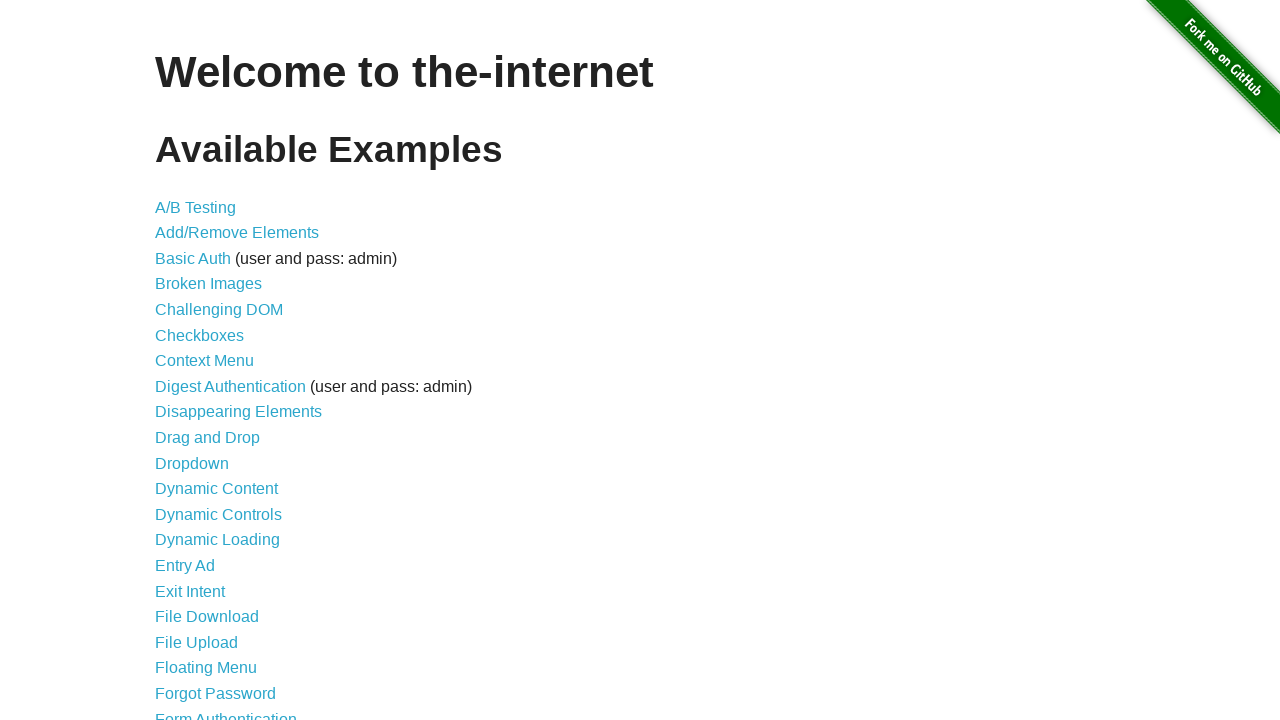

Clicked on 'Dynamic Controls' link at (218, 514) on text=Dynamic Controls
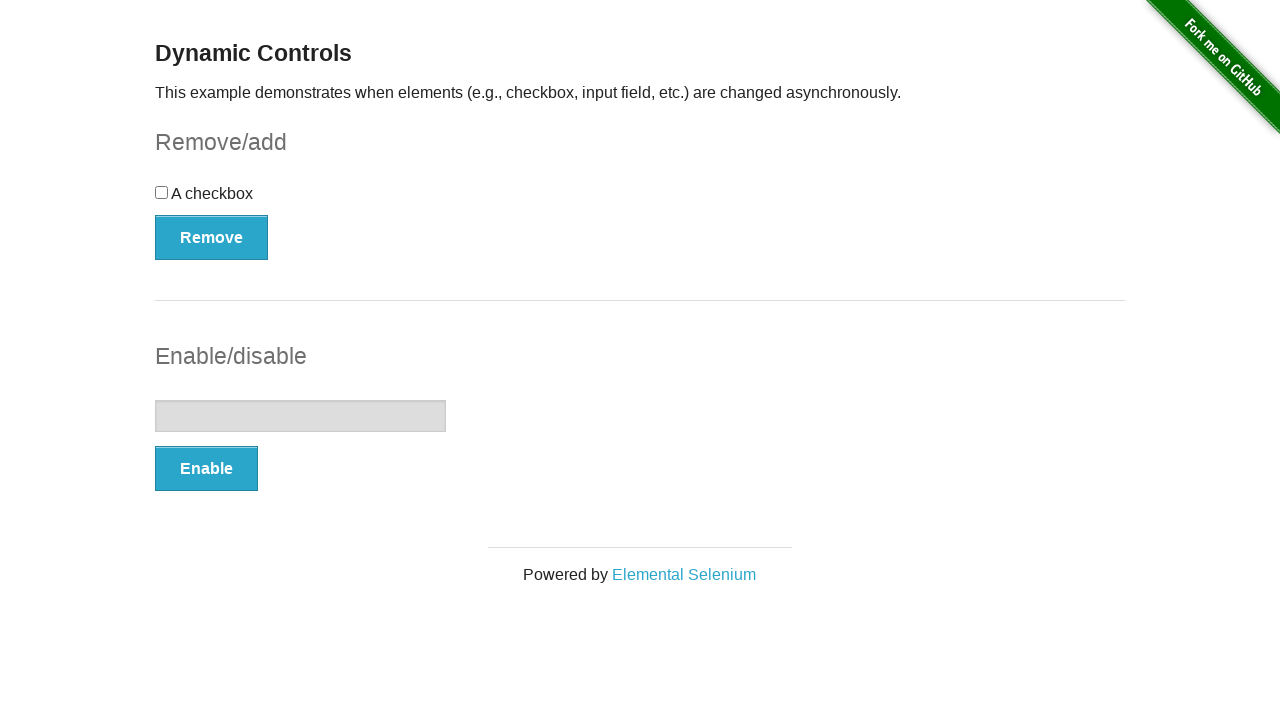

Clicked the Enable button at (206, 469) on xpath=//button[text()='Enable']
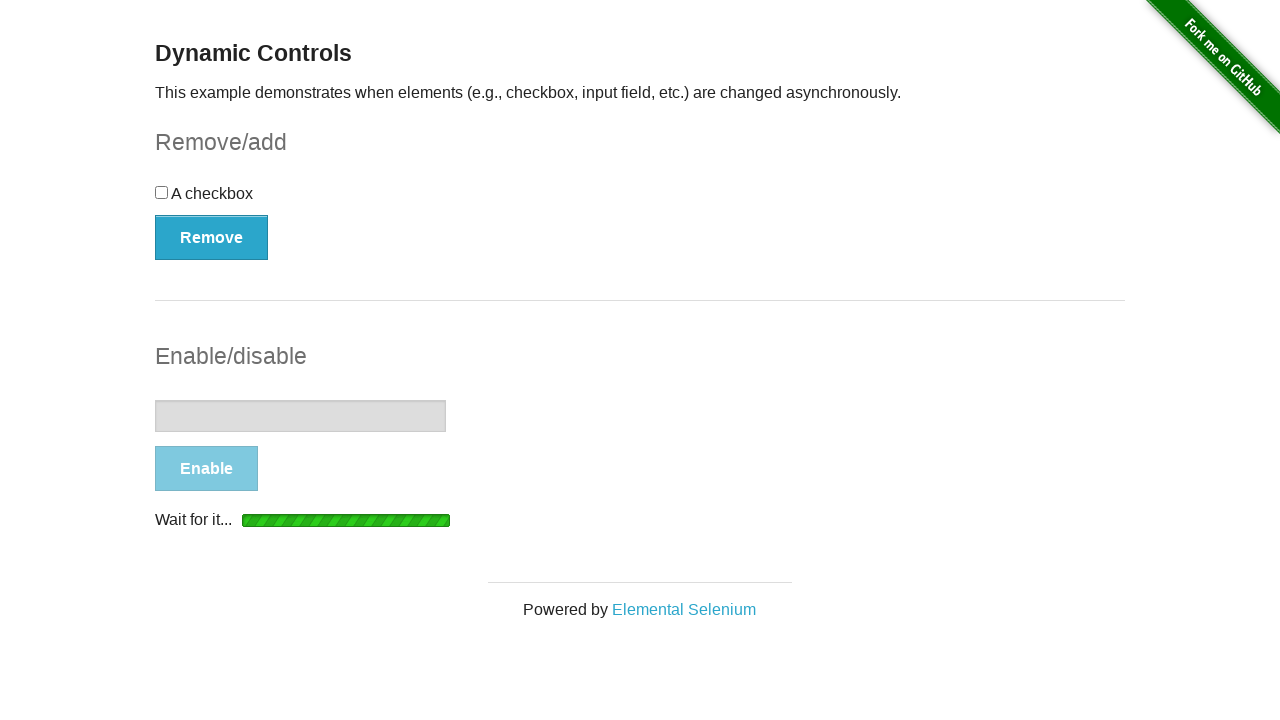

Text input field became visible
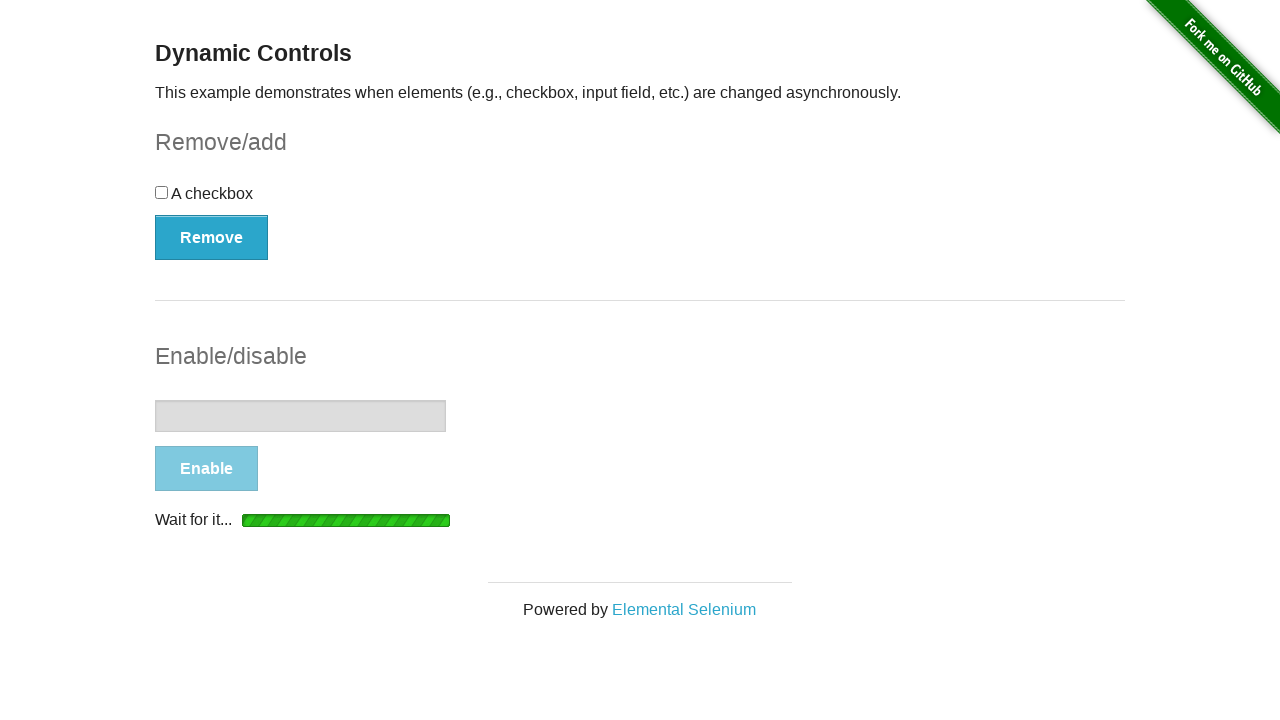

Text input field attached to DOM
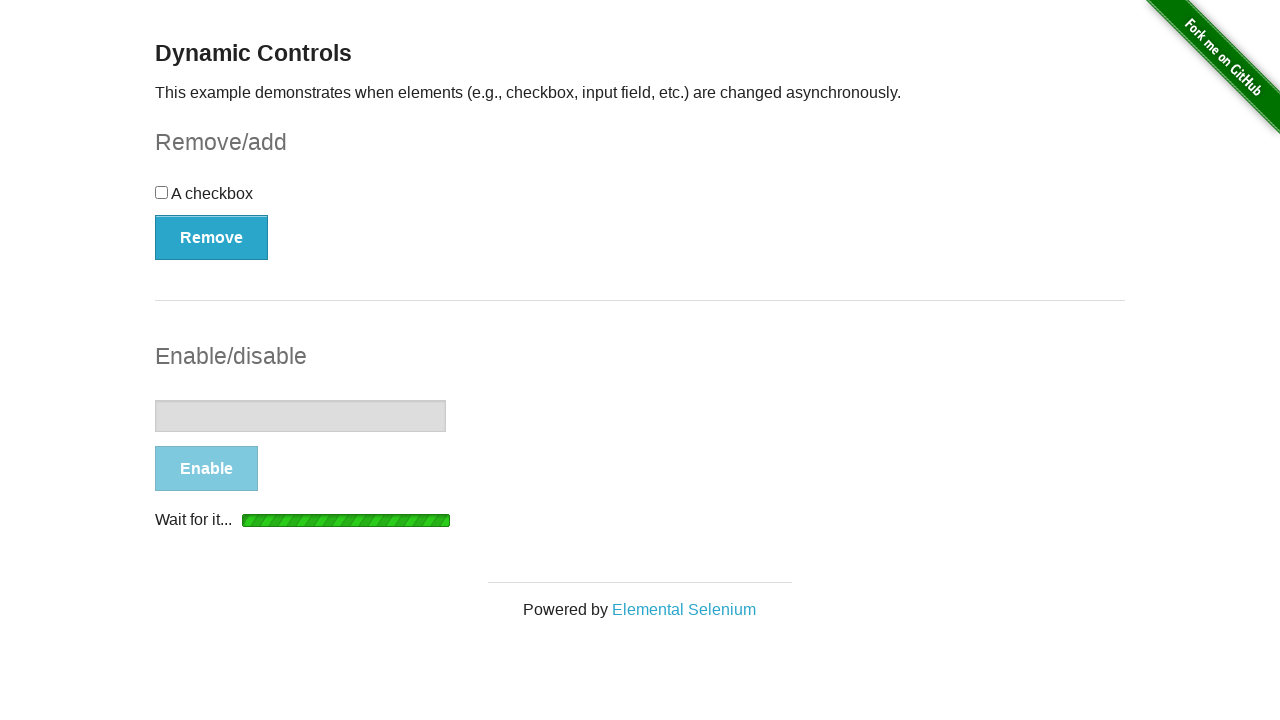

Text input field is now enabled
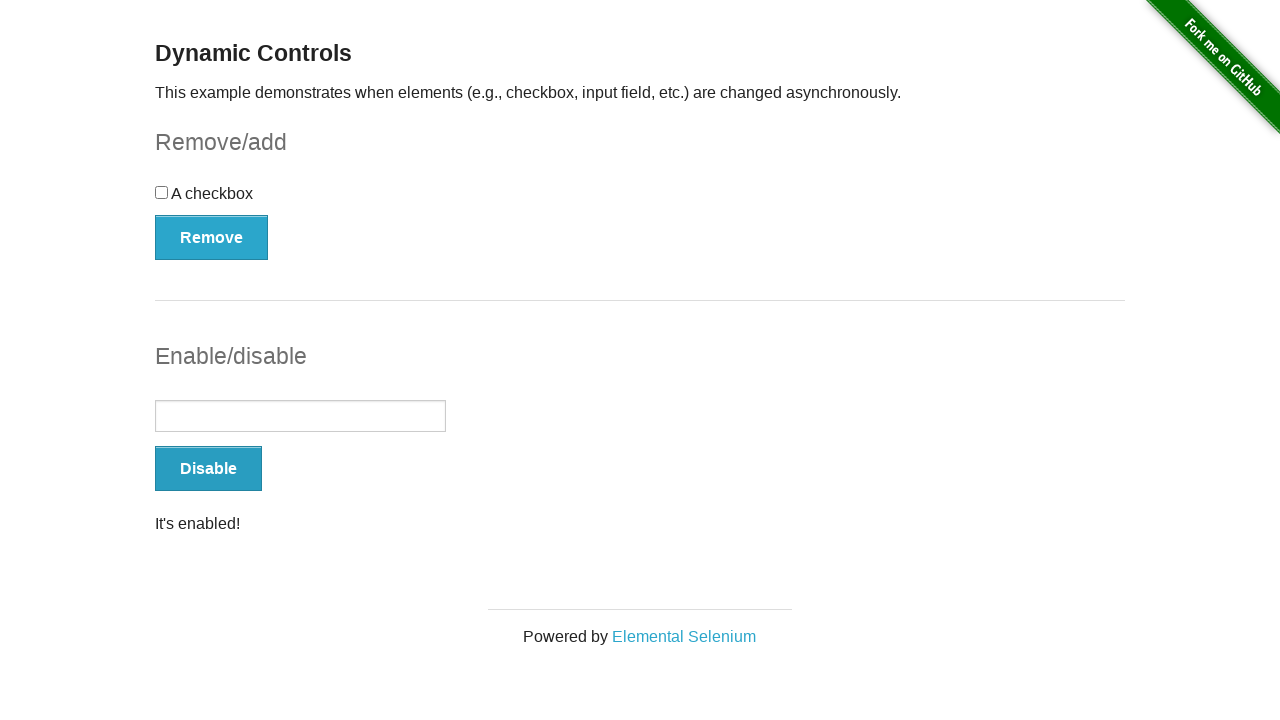

Entered 'Hi' into the text input field on input[type='text']
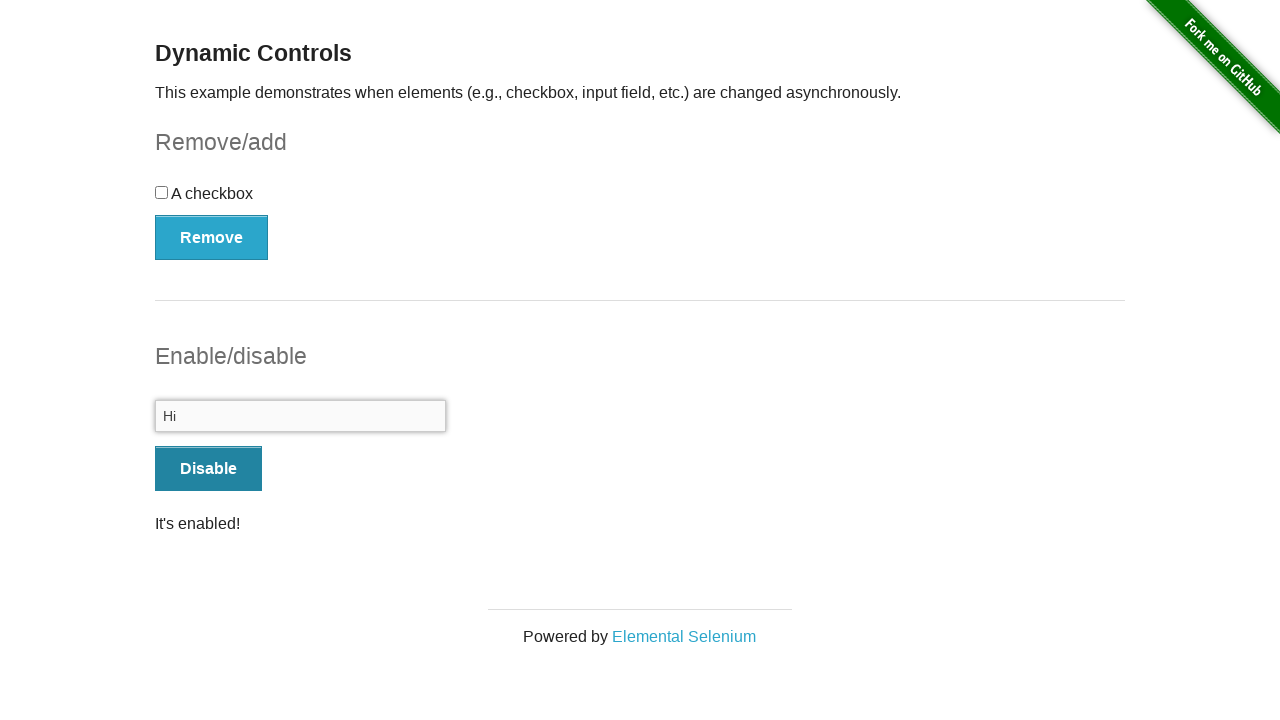

Retrieved input value: 'Hi'
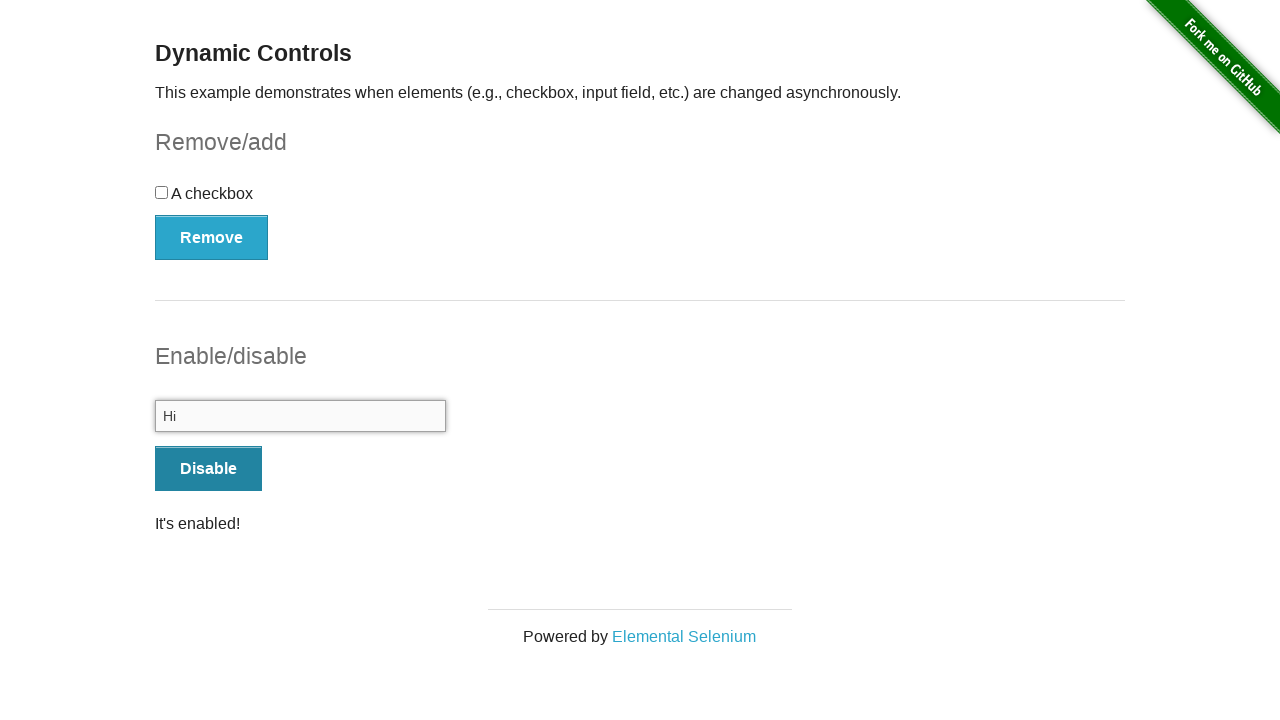

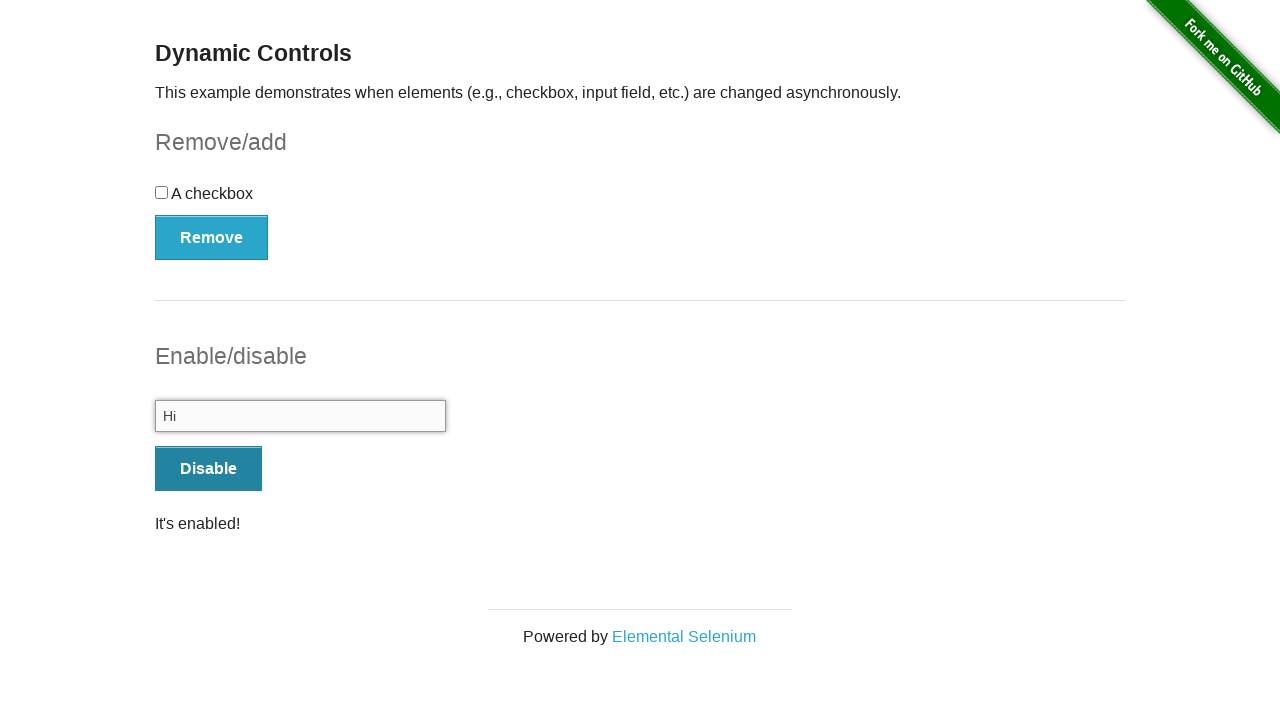